Tests filtering to display all todo items after applying other filters

Starting URL: https://demo.playwright.dev/todomvc

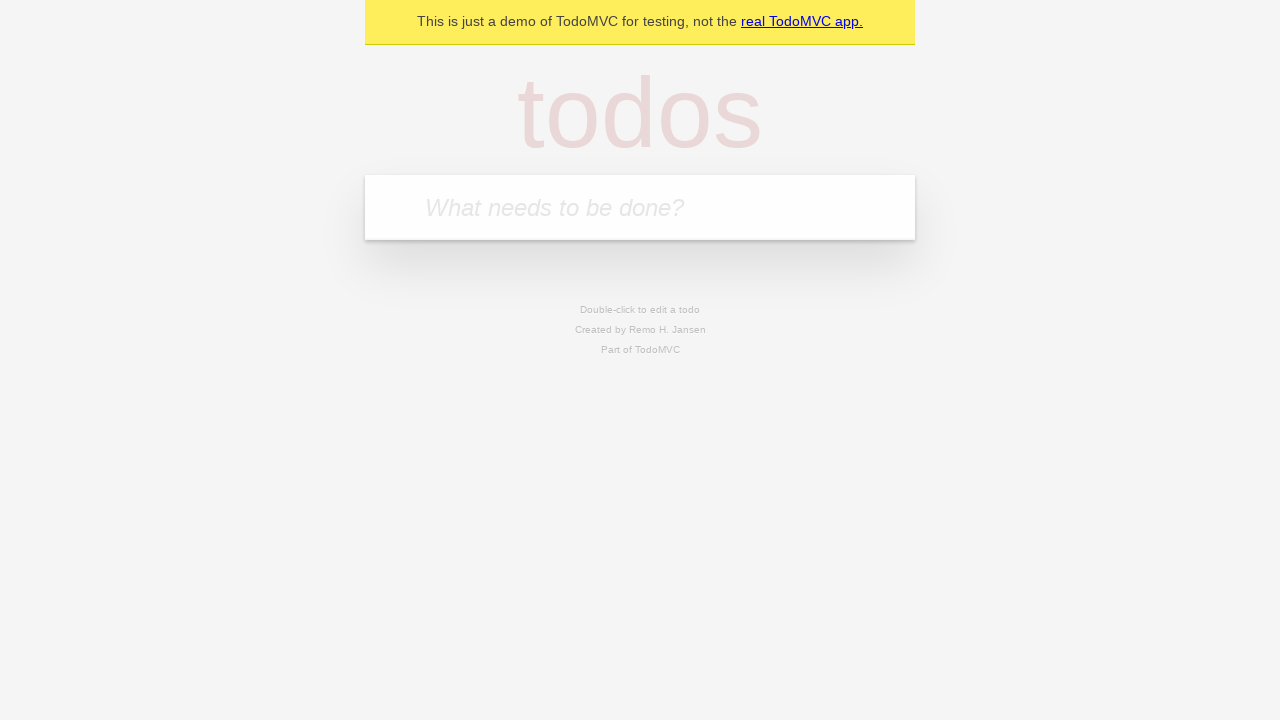

Filled new todo input with 'buy some cheese' on .new-todo
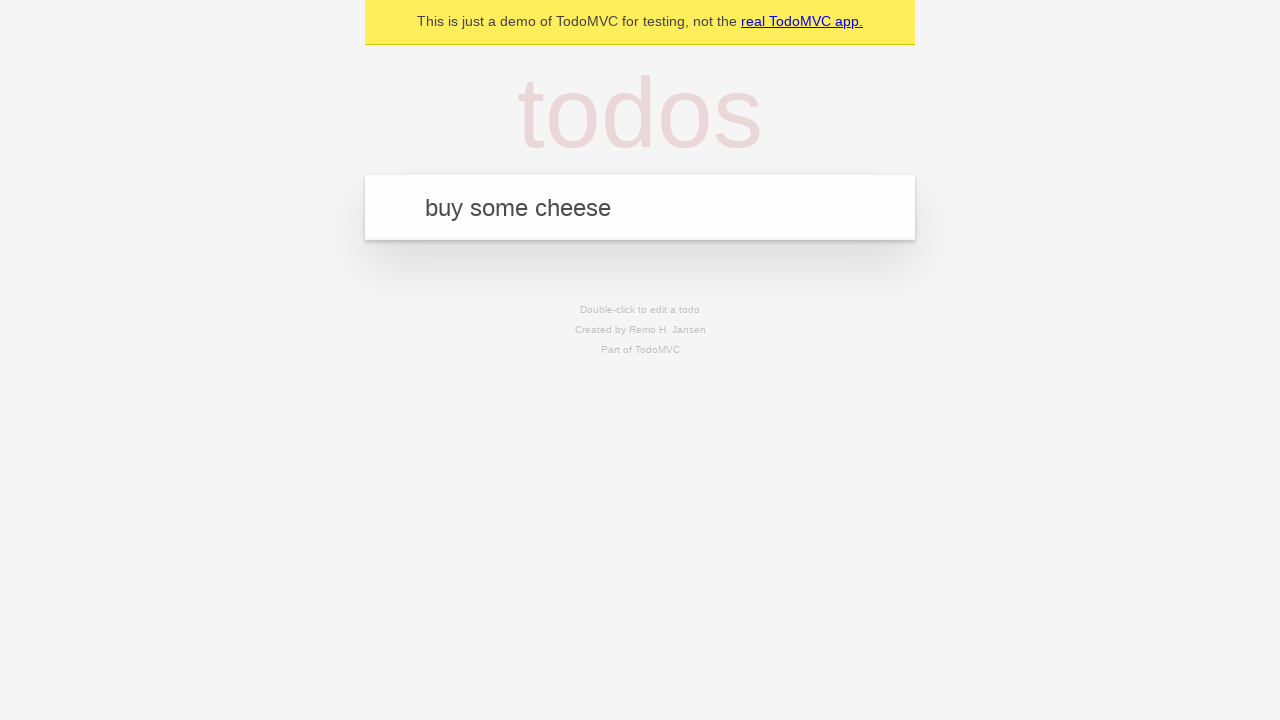

Pressed Enter to create first todo item on .new-todo
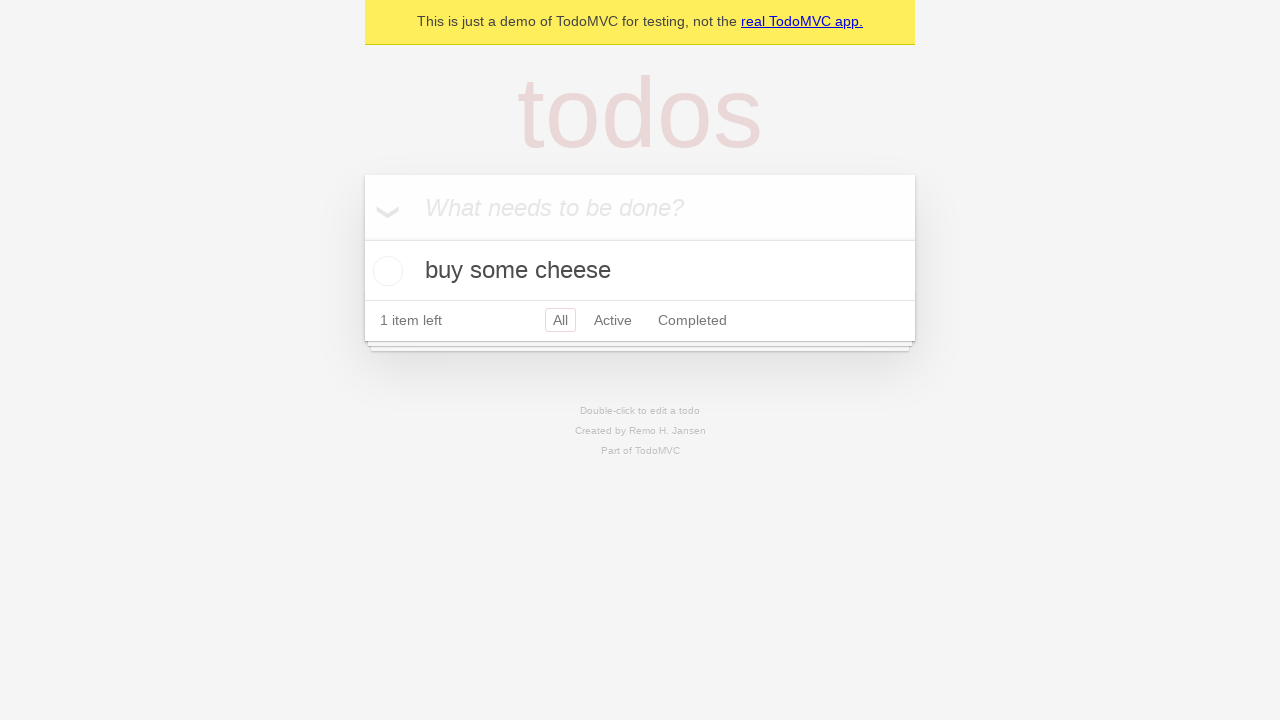

Filled new todo input with 'feed the cat' on .new-todo
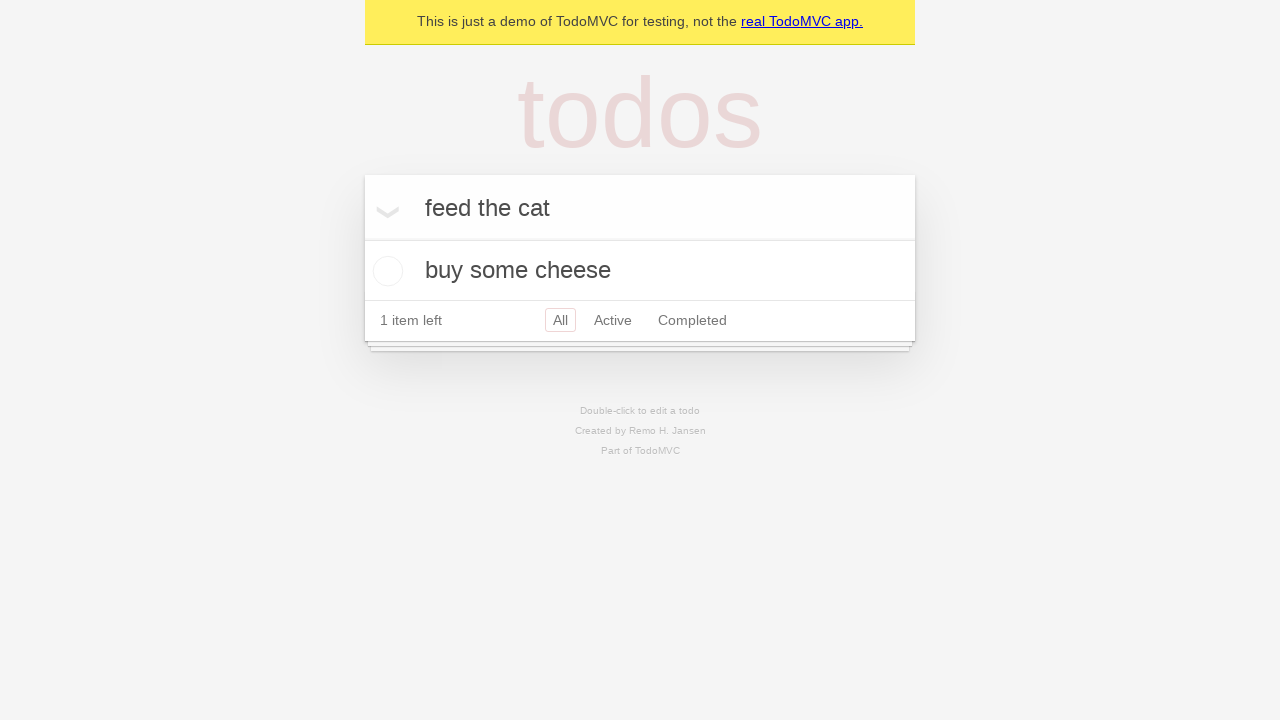

Pressed Enter to create second todo item on .new-todo
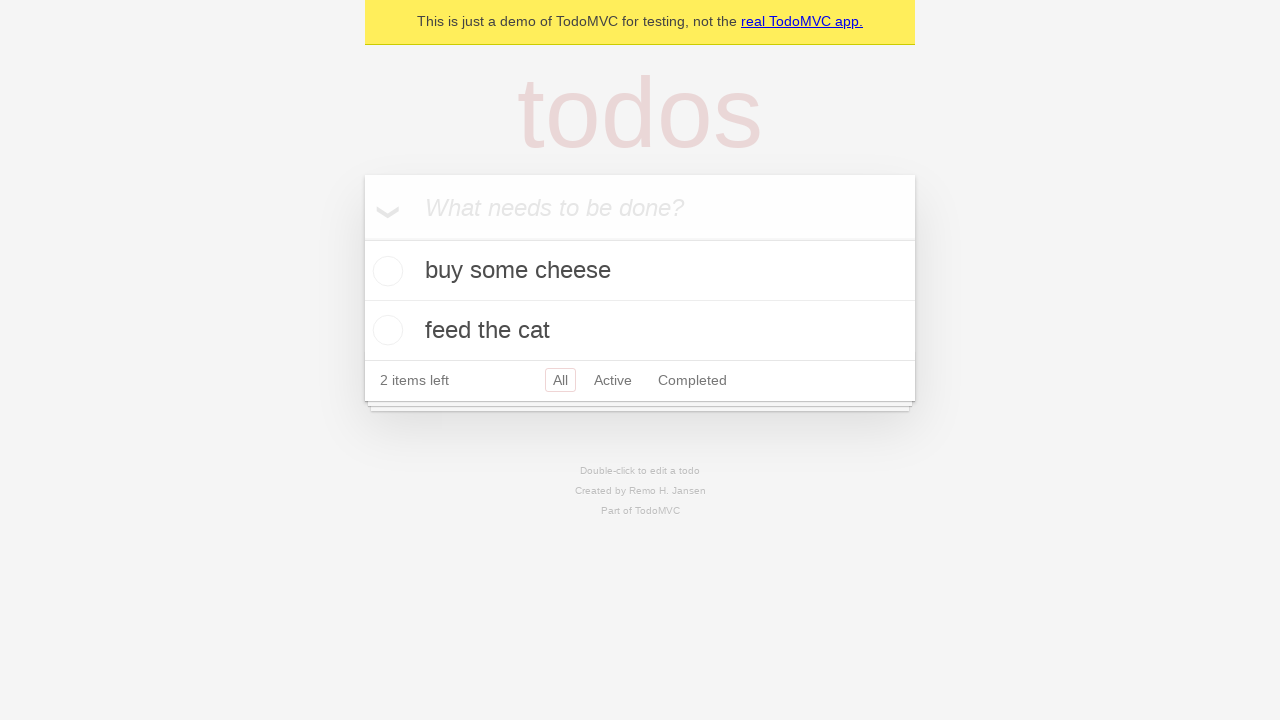

Filled new todo input with 'book a doctors appointment' on .new-todo
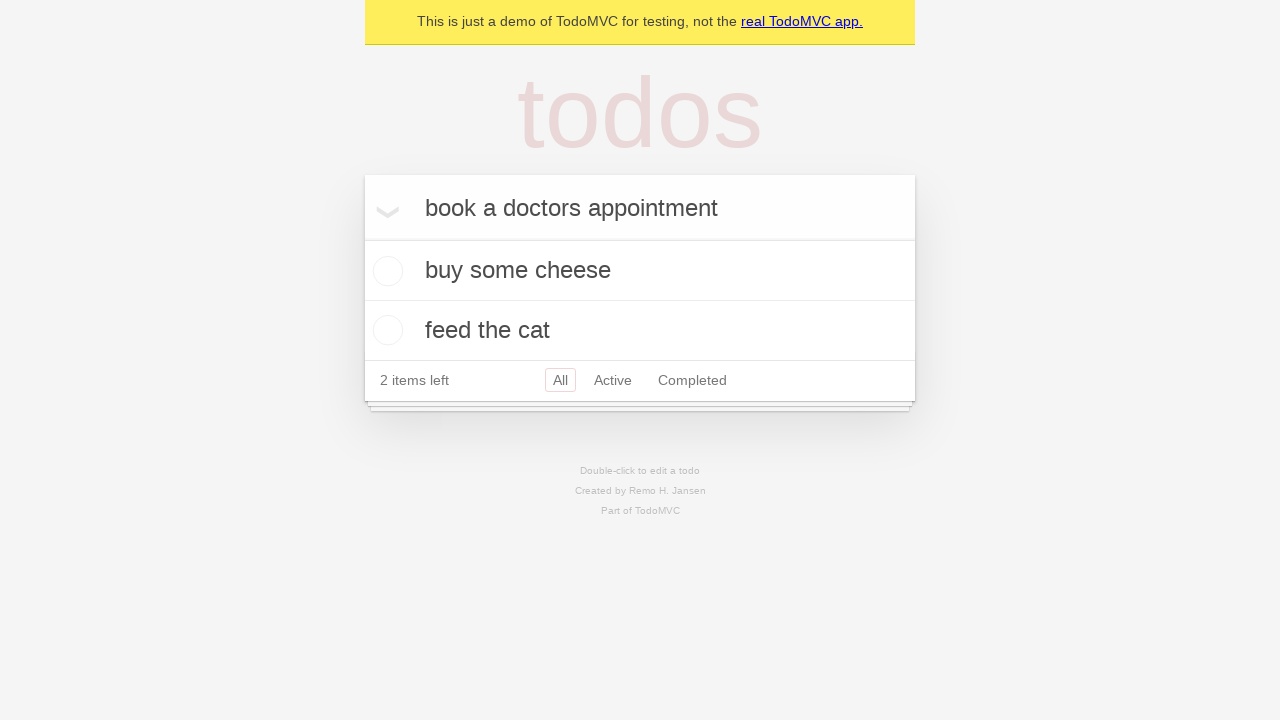

Pressed Enter to create third todo item on .new-todo
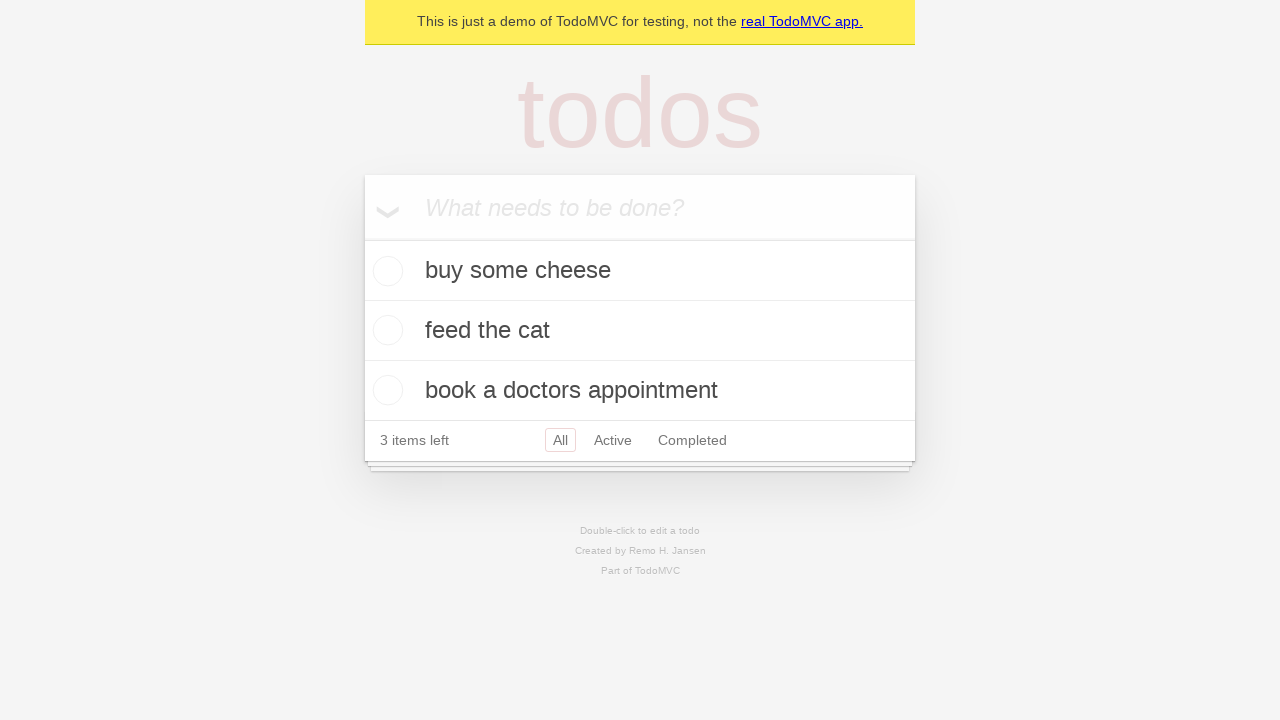

Waited for all three todo items to appear in list
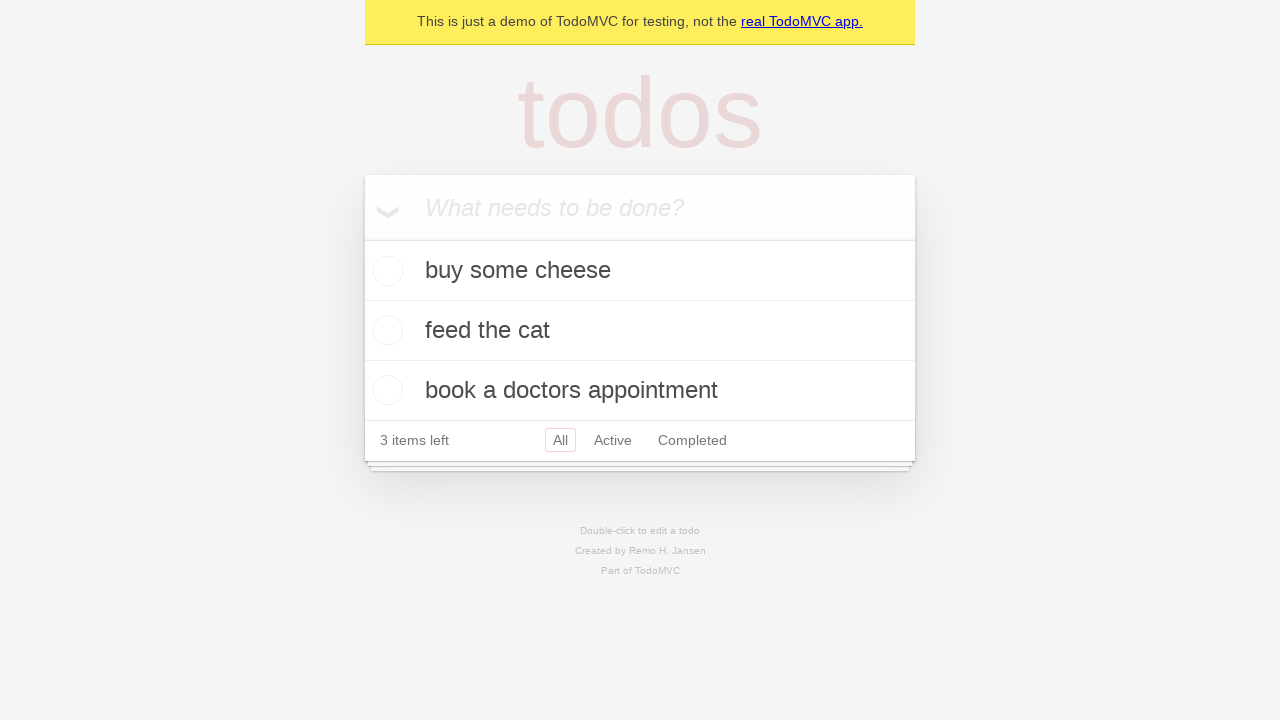

Checked the second todo item as completed at (385, 330) on .todo-list li .toggle >> nth=1
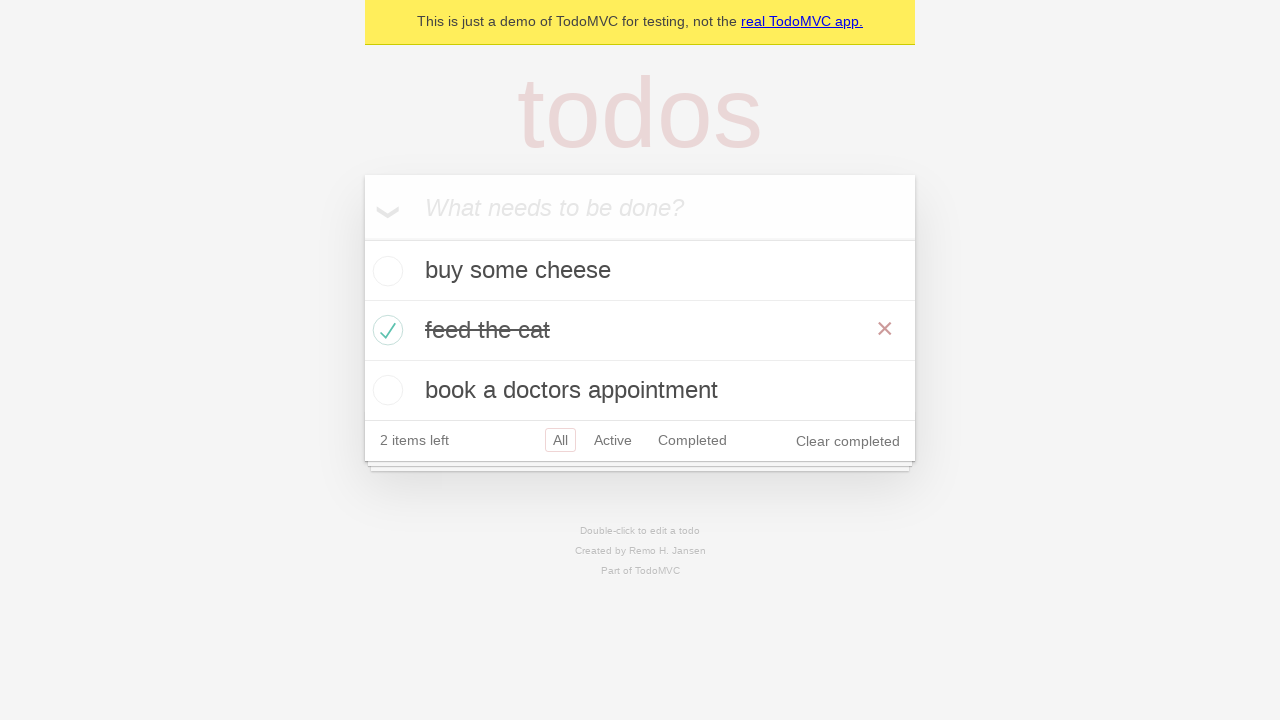

Clicked 'Active' filter to show only active items at (613, 440) on .filters >> text=Active
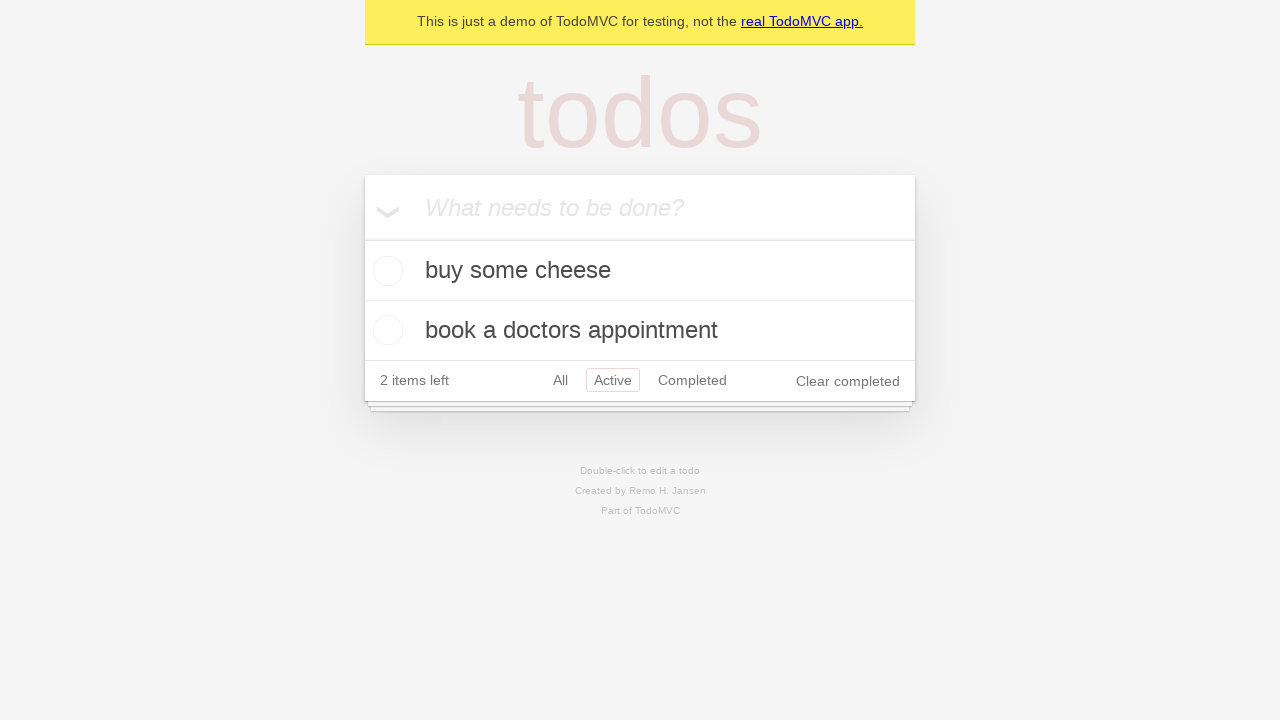

Clicked 'Completed' filter to show only completed items at (692, 380) on .filters >> text=Completed
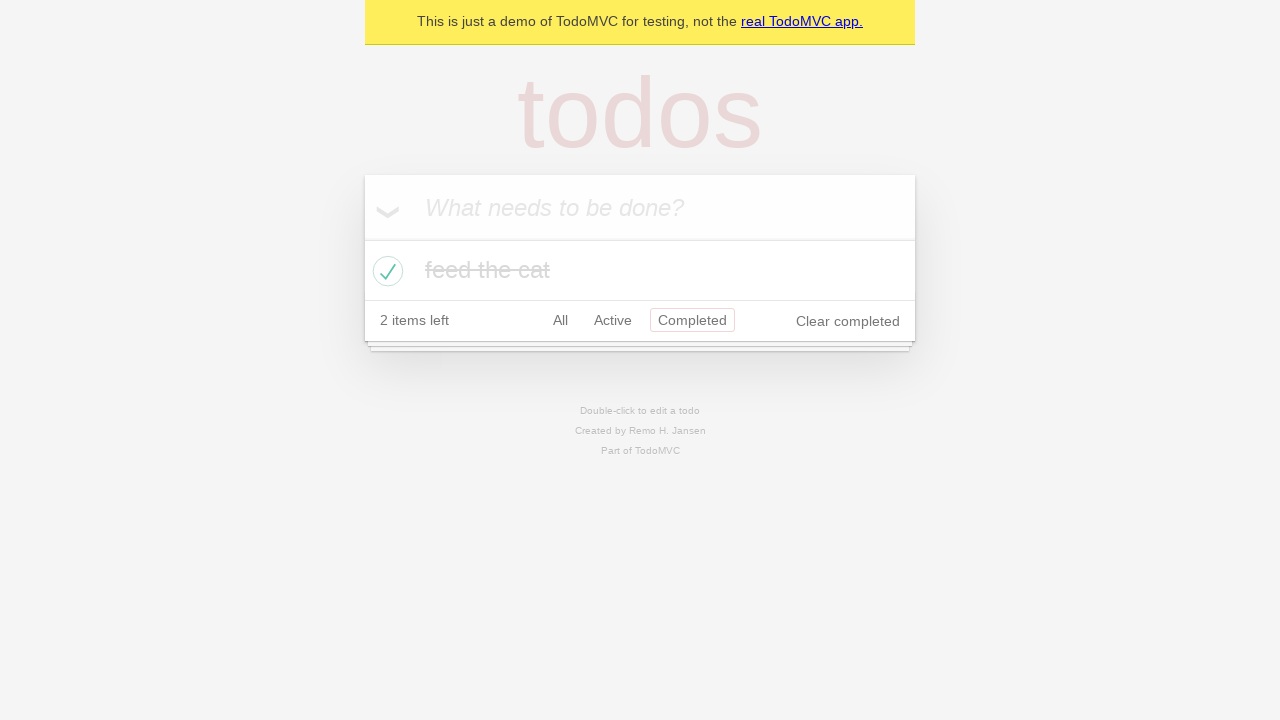

Clicked 'All' filter to display all items at (560, 320) on .filters >> text=All
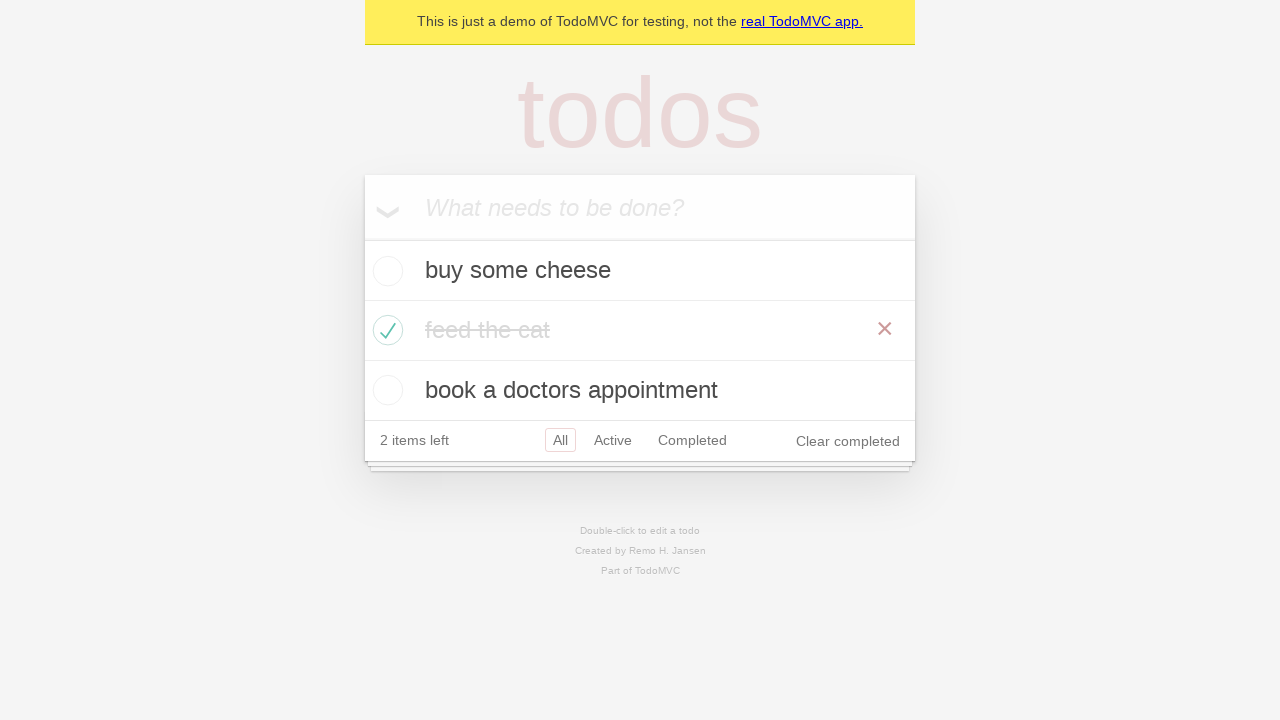

Waited for all three todo items to be visible after applying 'All' filter
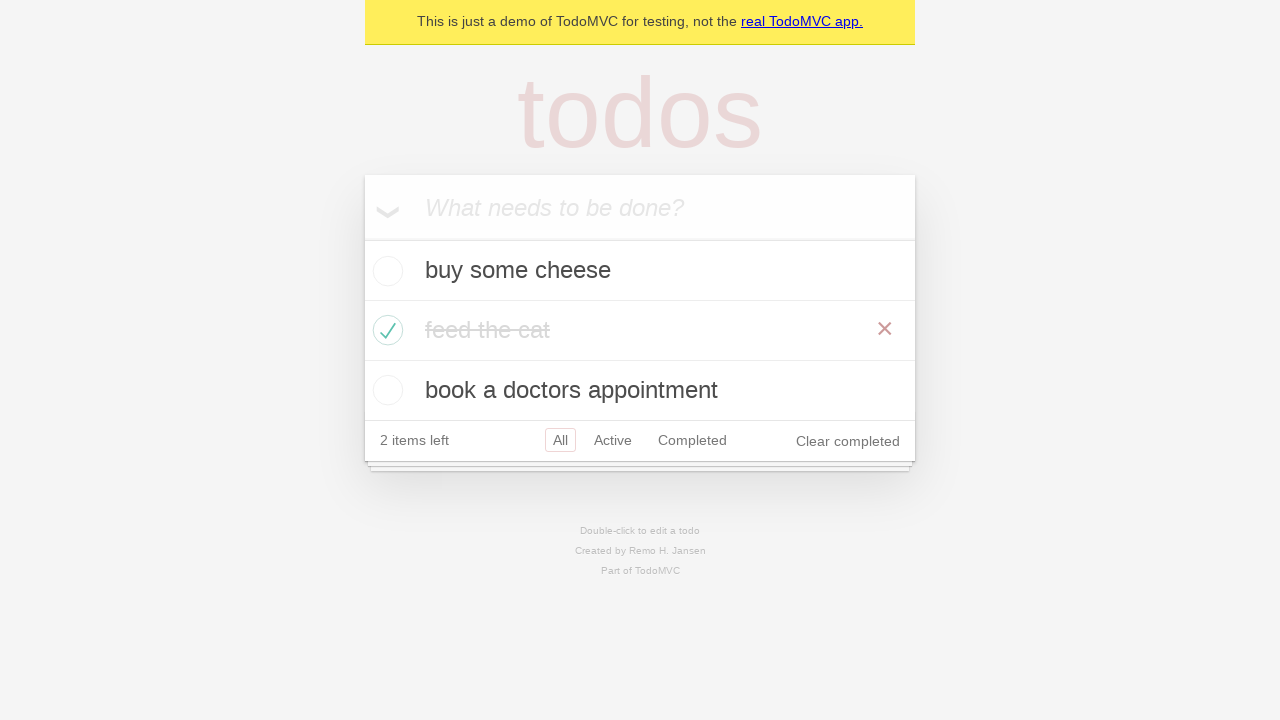

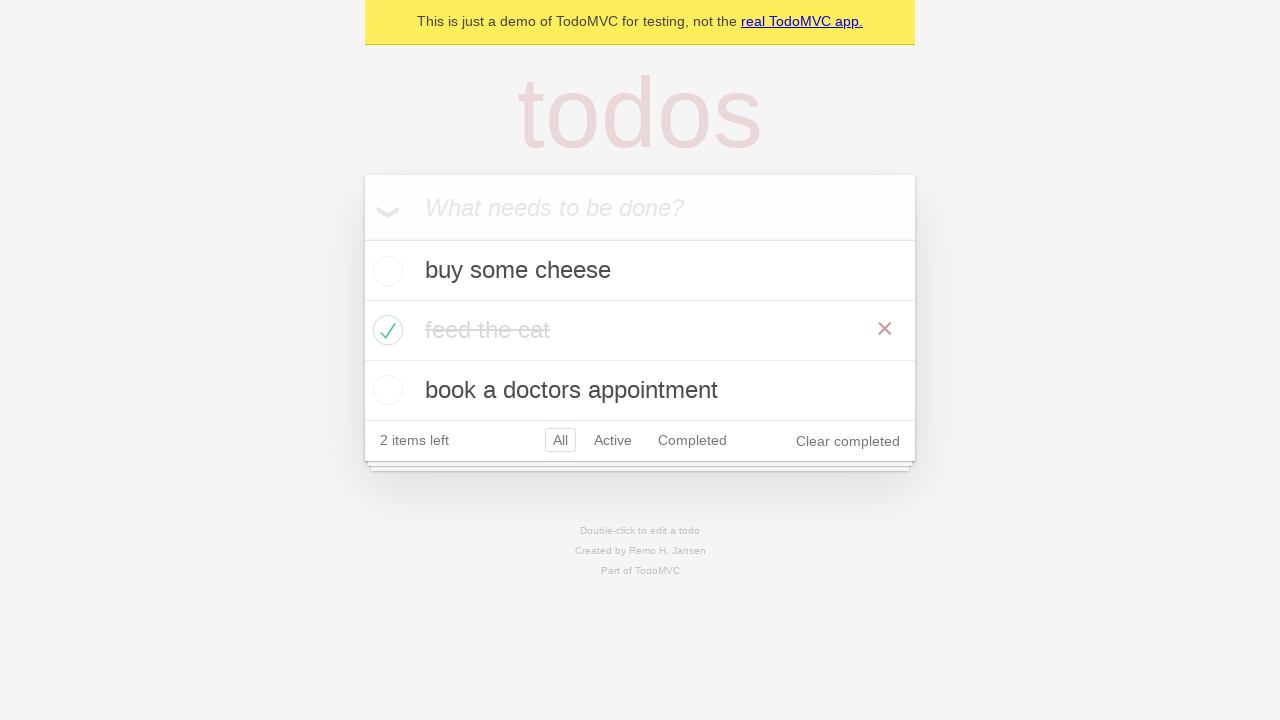